Tests clicking a blue button on the UI Testing Playground class attribute page and accepting the resulting alert dialog.

Starting URL: http://uitestingplayground.com/classattr

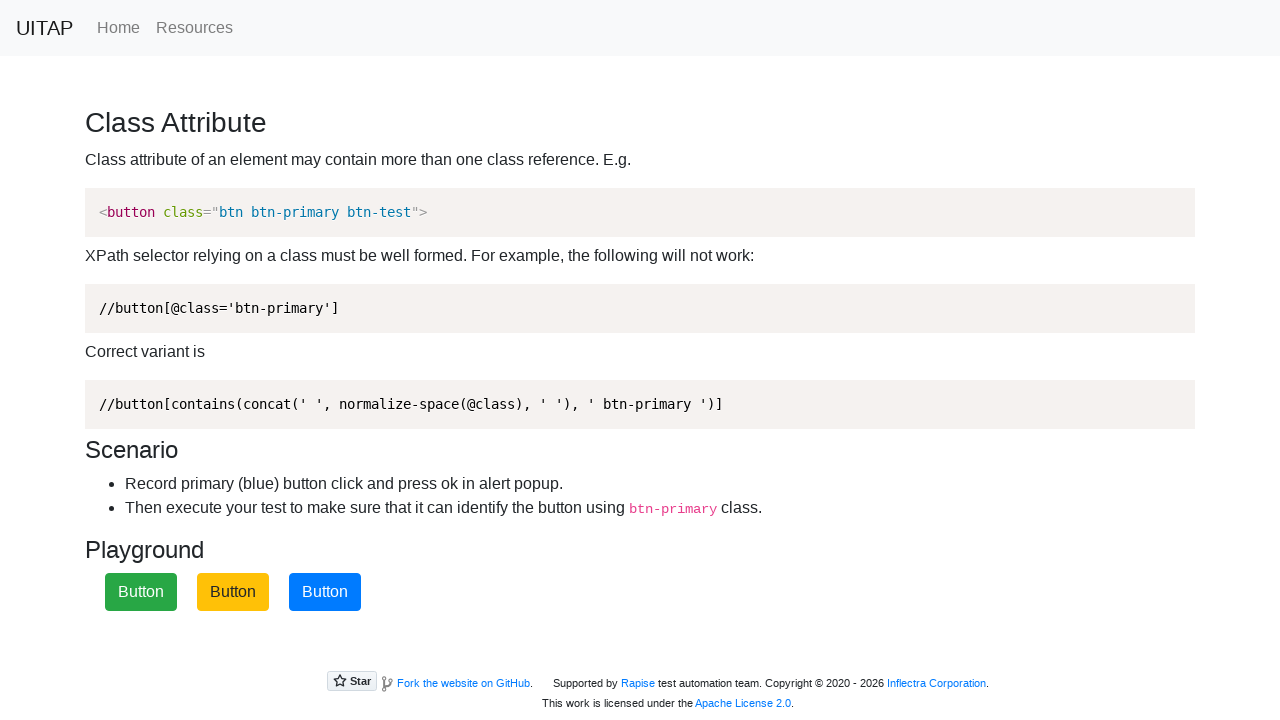

Navigated to UI Testing Playground class attribute page
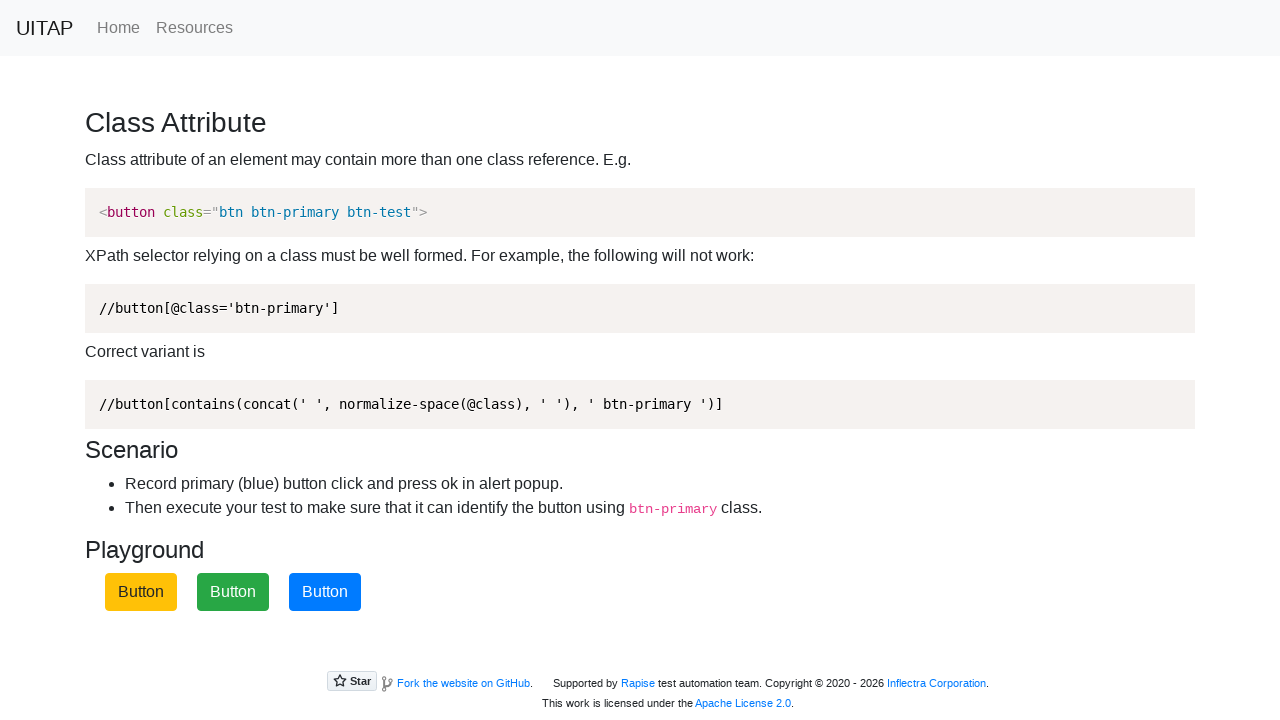

Clicked the blue primary button at (325, 592) on button.btn-primary
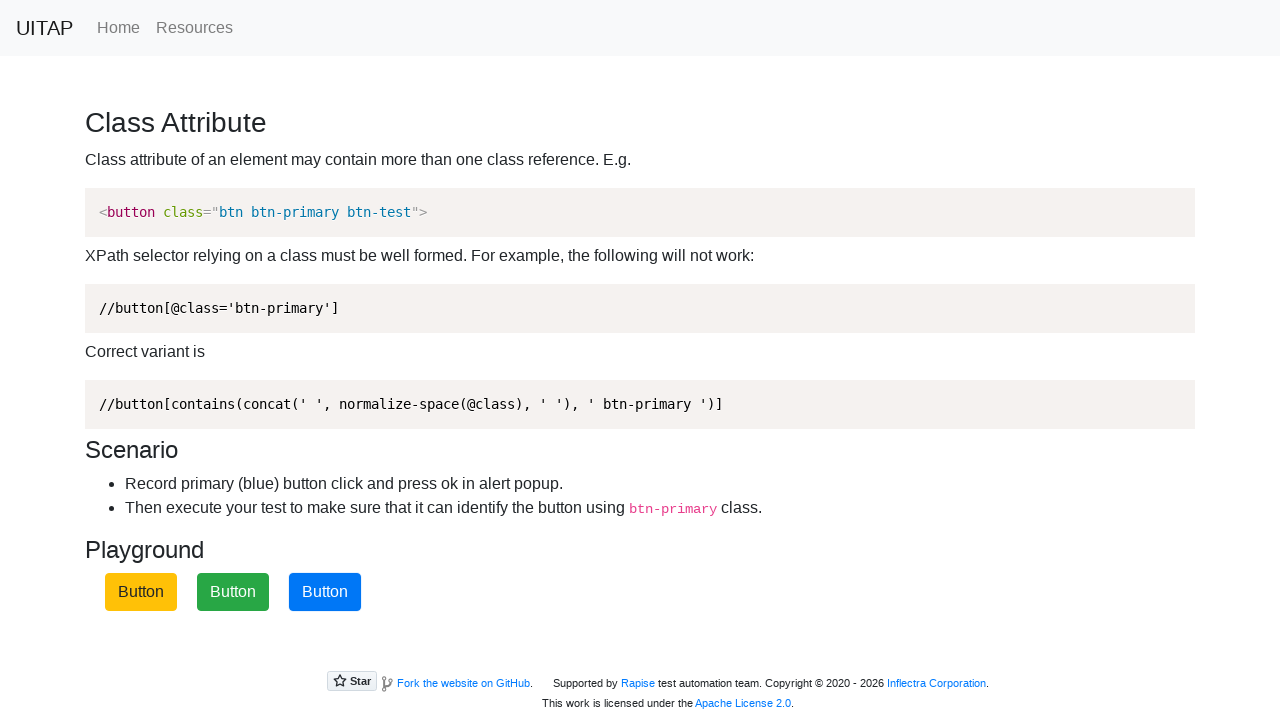

Set up dialog handler to accept alerts
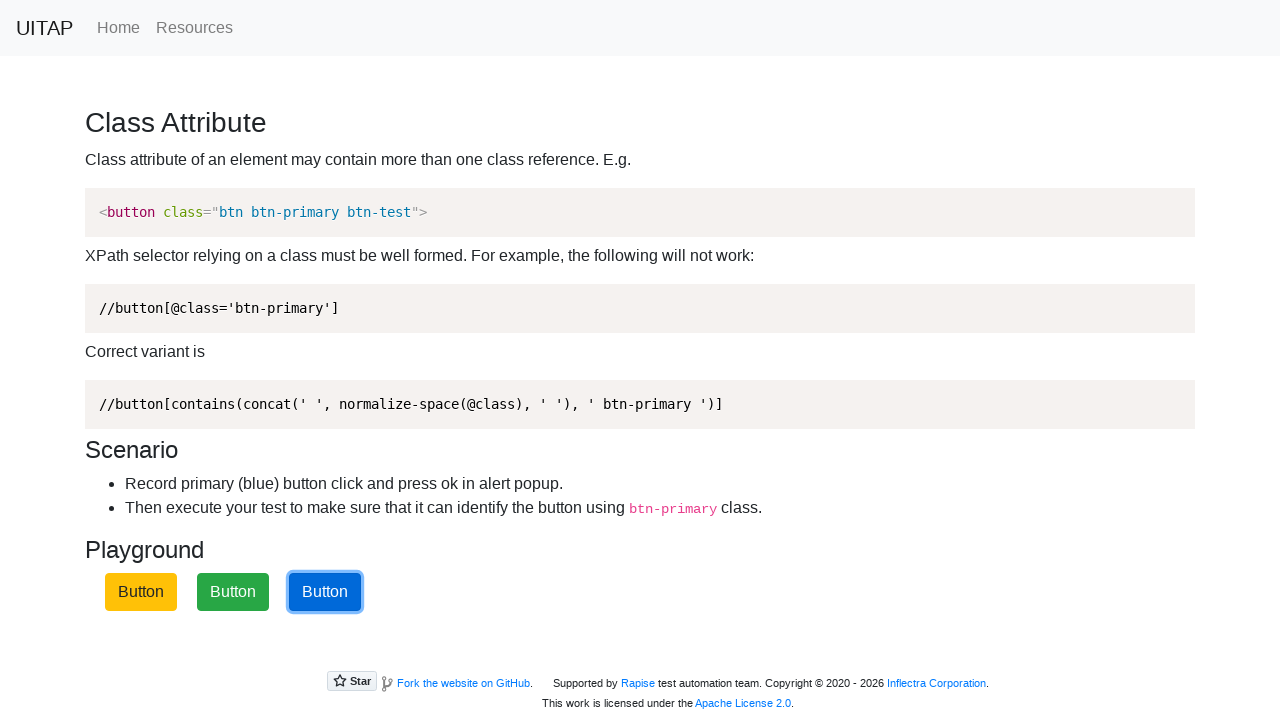

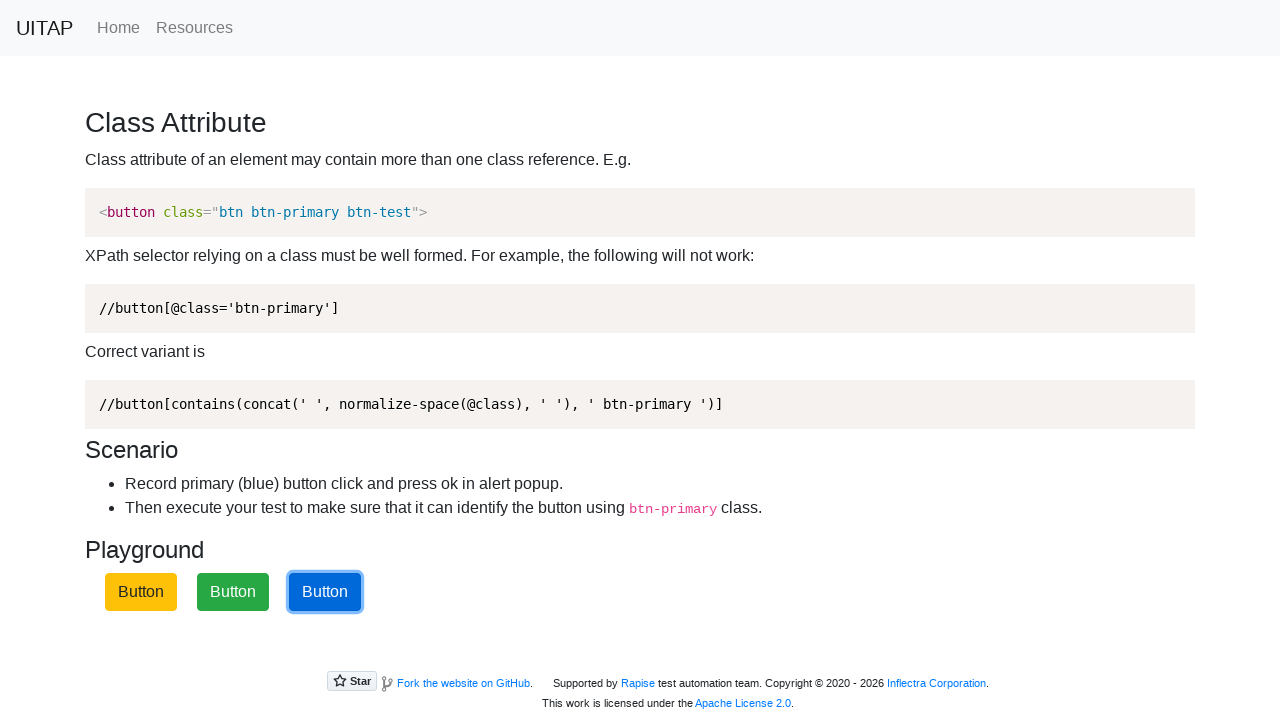